Opens the Microsoft homepage in a browser to verify basic navigation works.

Starting URL: https://www.microsoft.com/

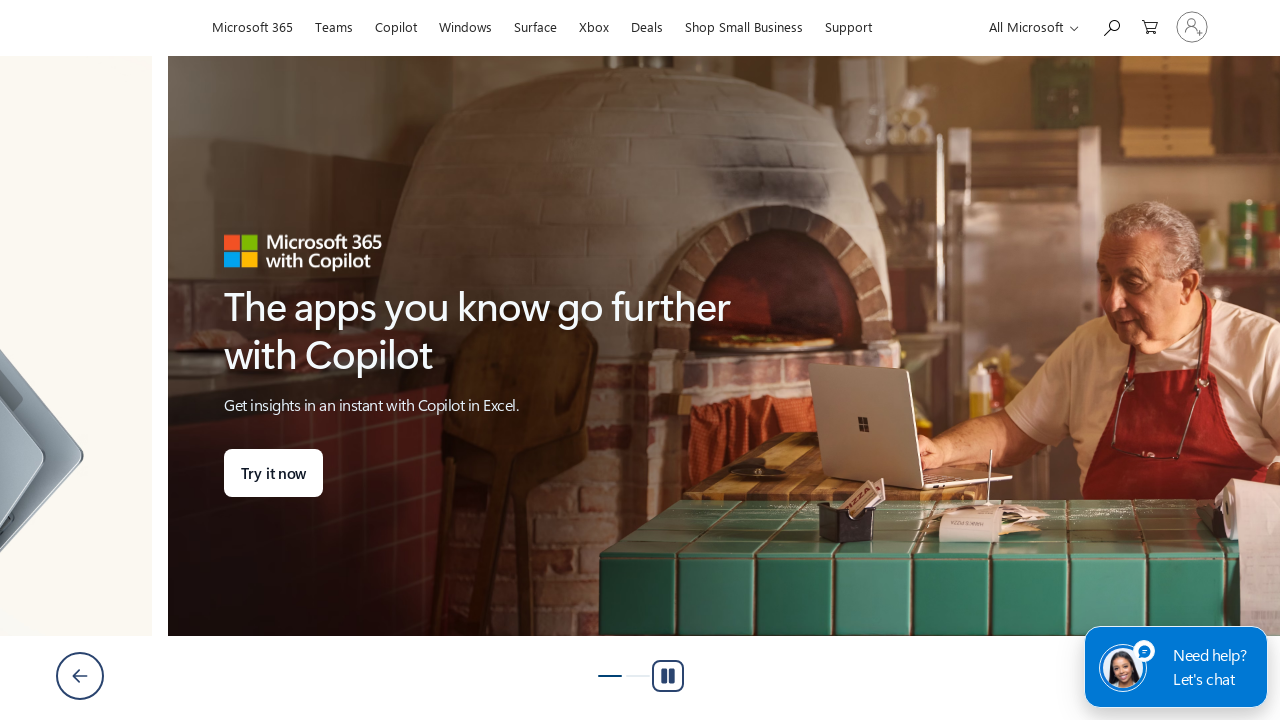

Waited for Microsoft homepage to load (domcontentloaded state)
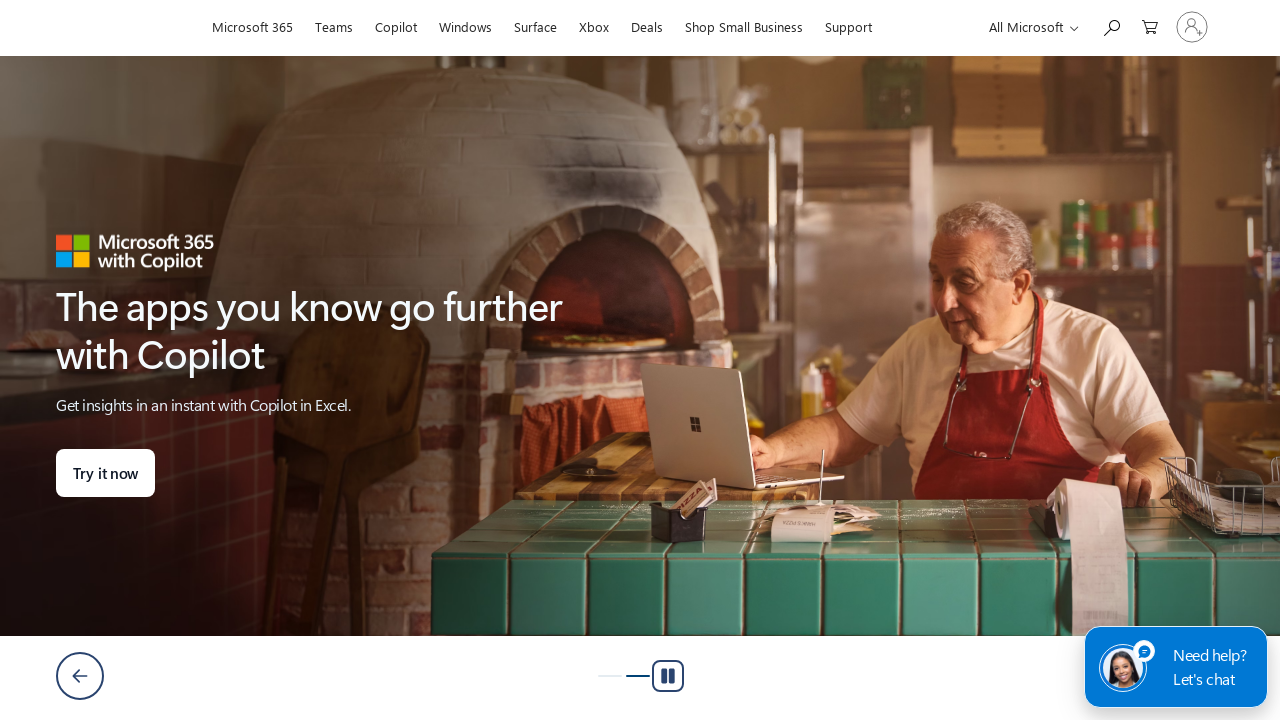

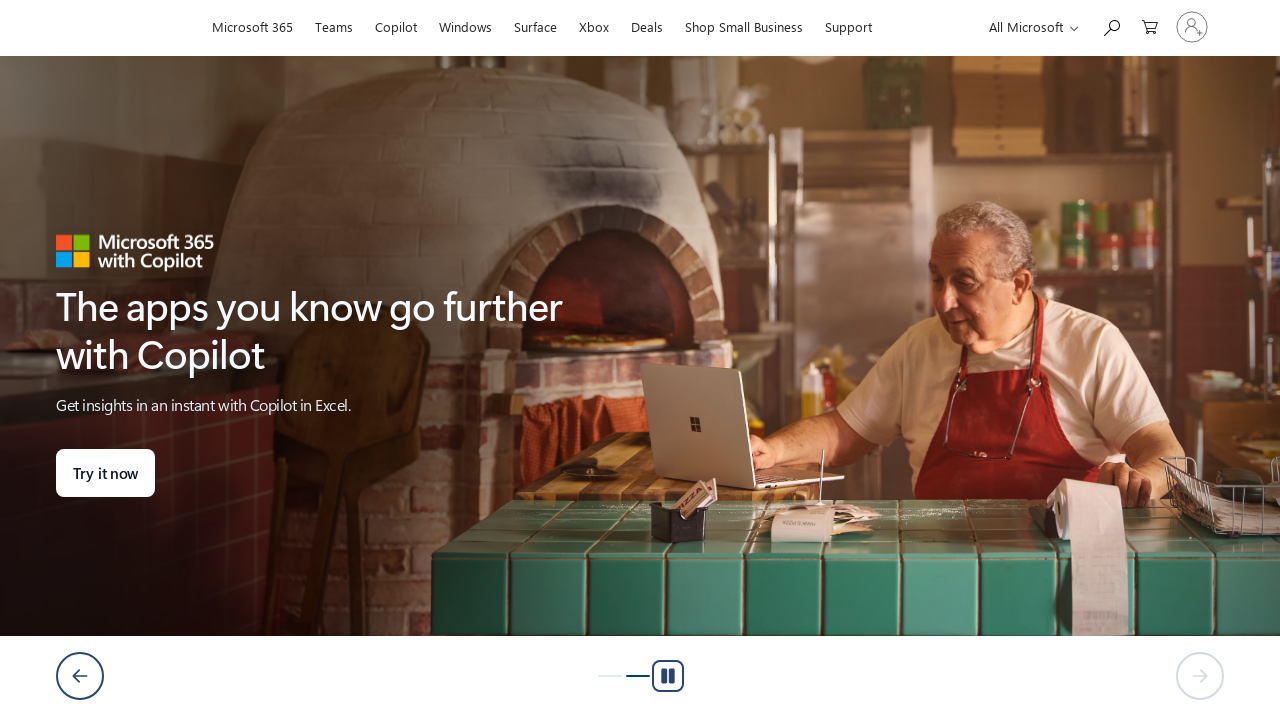